Tests handling multiple browser windows by clicking a button that opens a new window, then switching between windows to verify they opened correctly.

Starting URL: http://demo.automationtesting.in/Windows.html

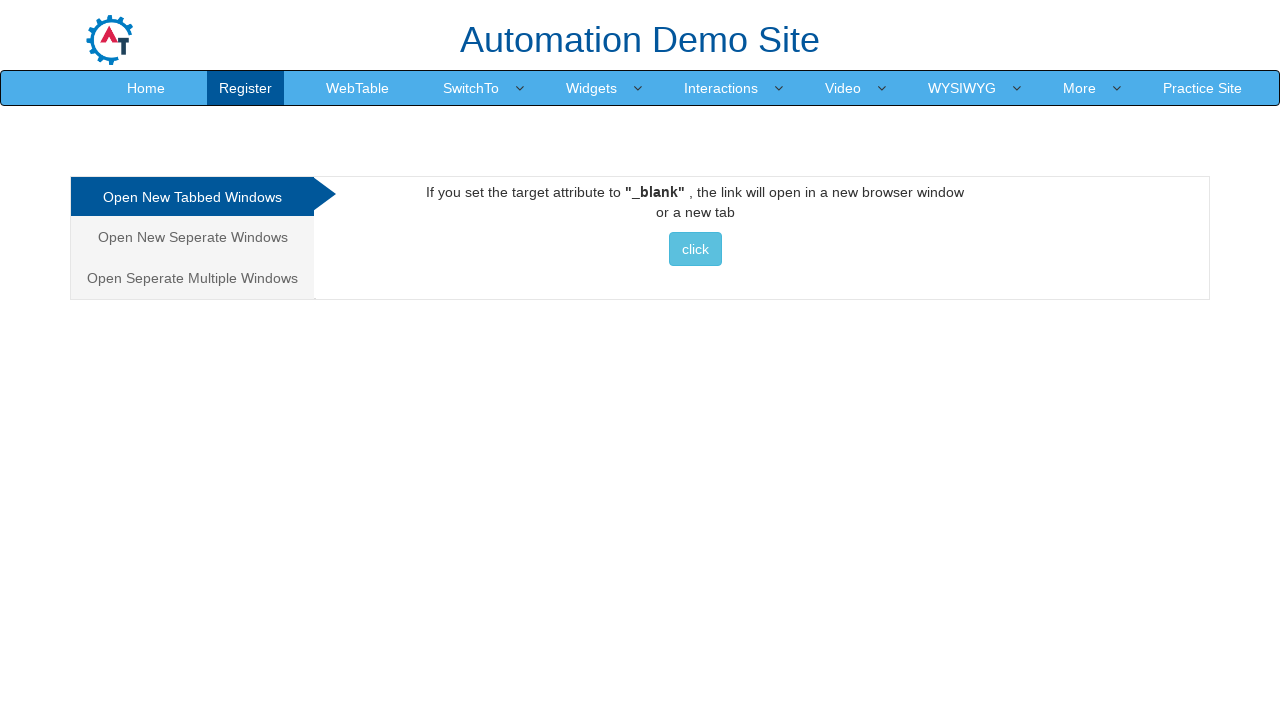

Clicked button to open a new window at (695, 249) on button.btn.btn-info:has-text('click')
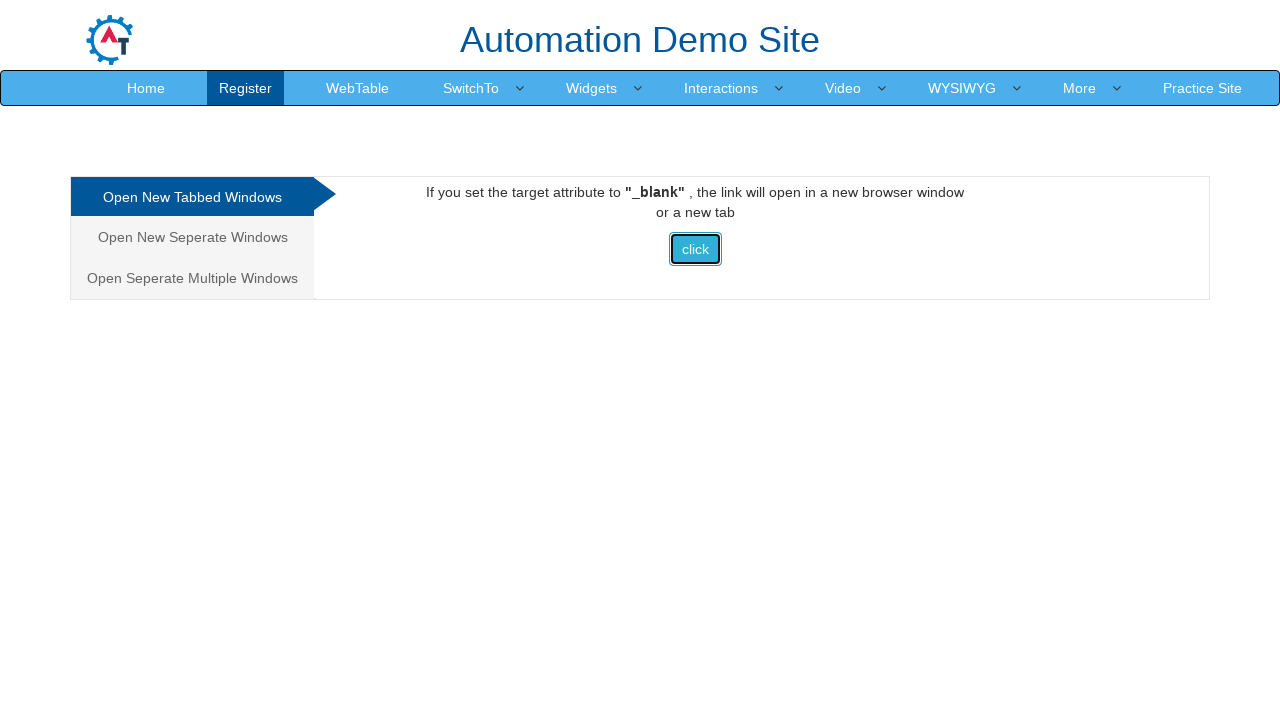

Waited 1 second for new window to open
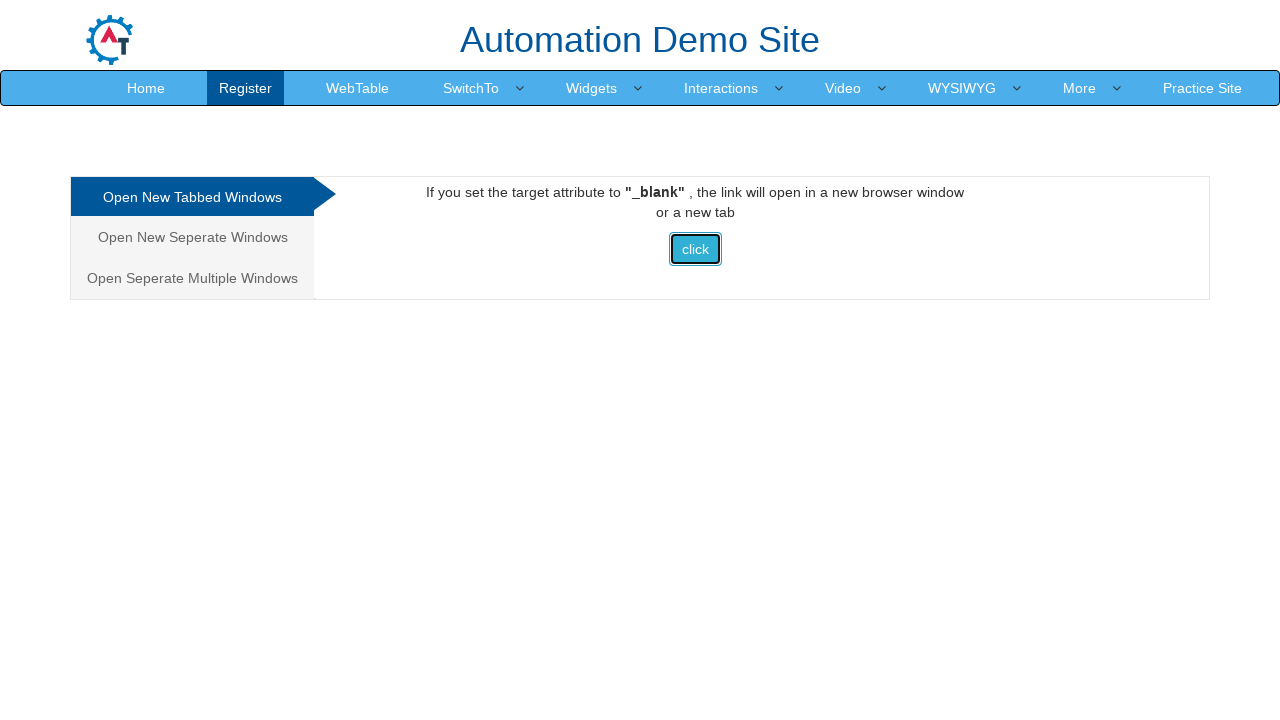

Retrieved all open pages/windows from context
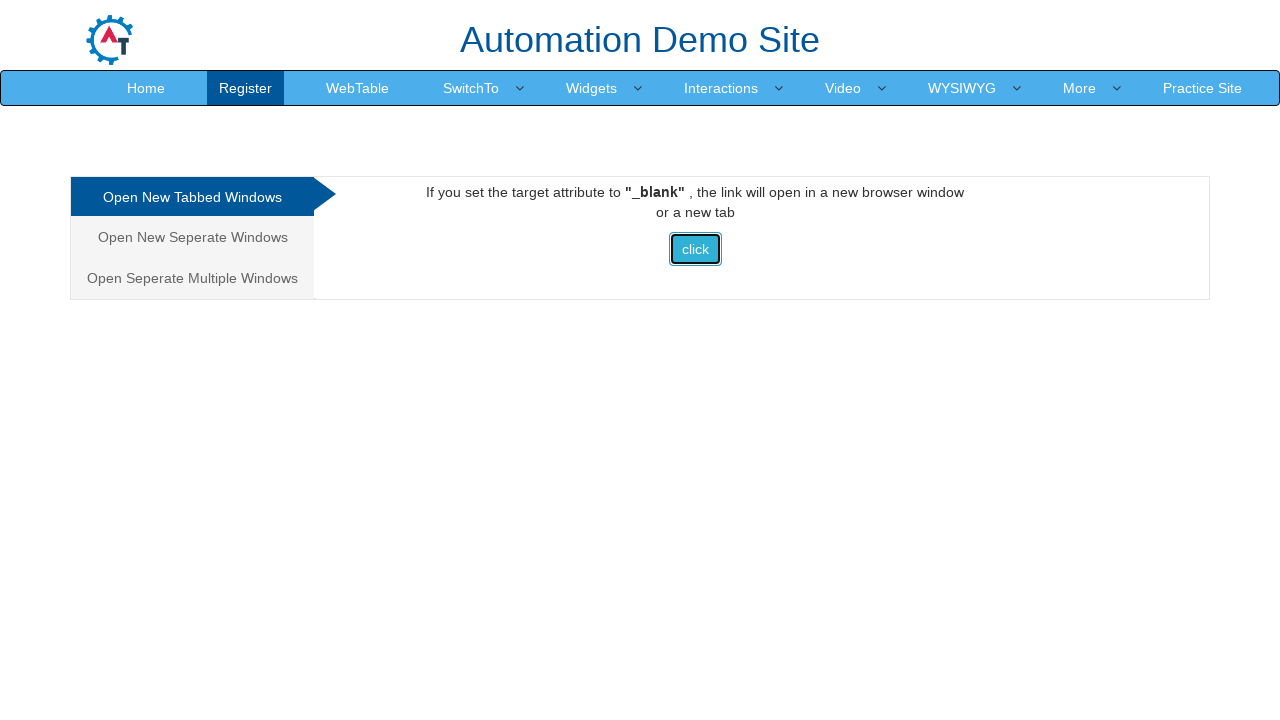

Brought window to front
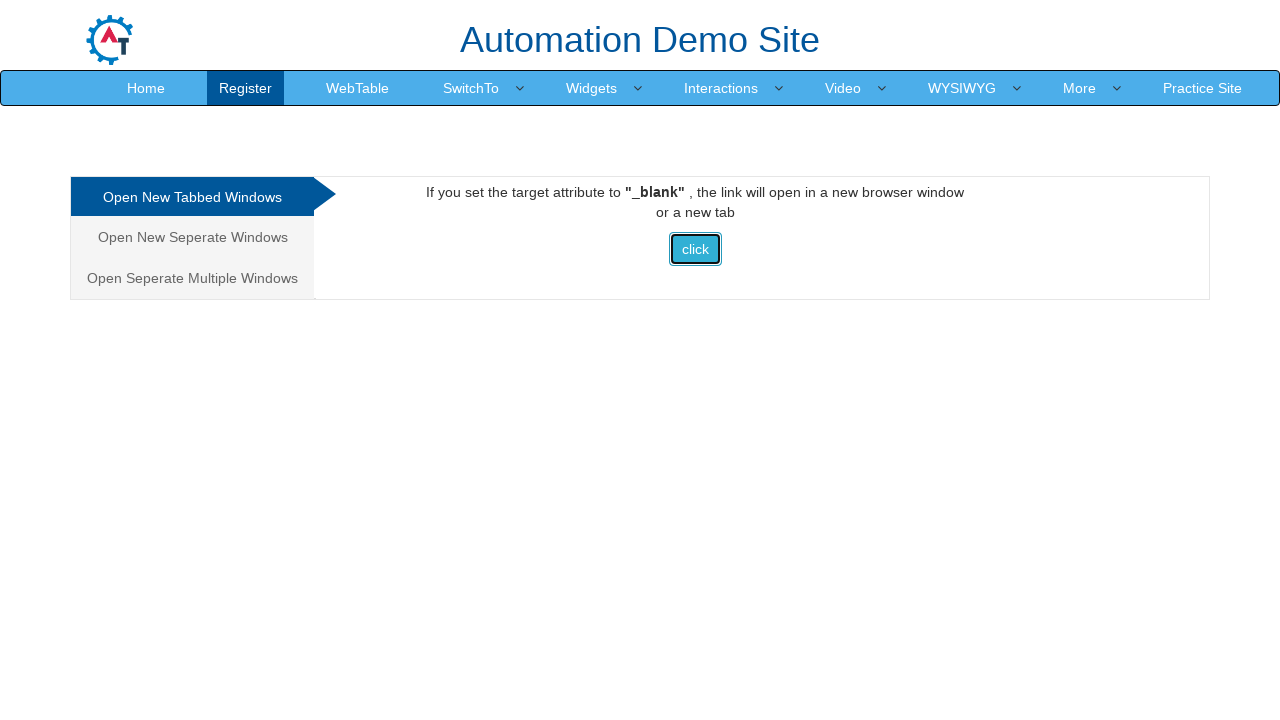

Retrieved window title: Frames & windows
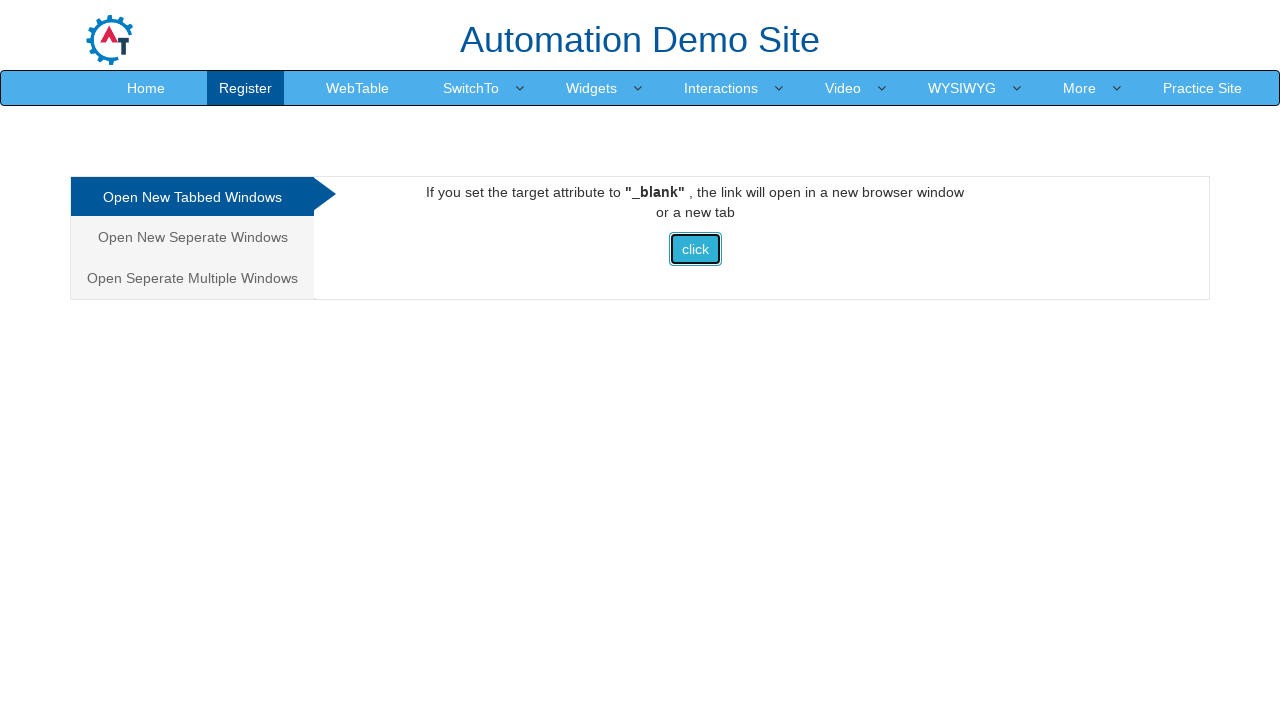

Brought window to front
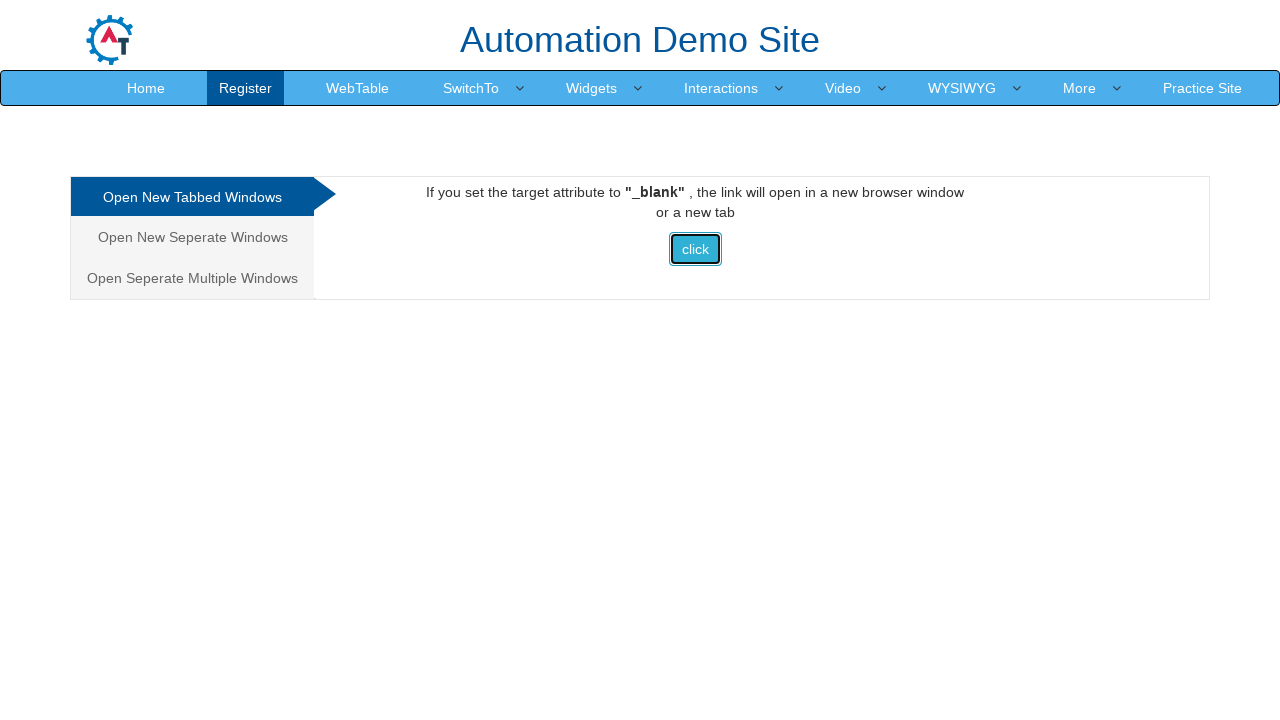

Retrieved window title: Selenium
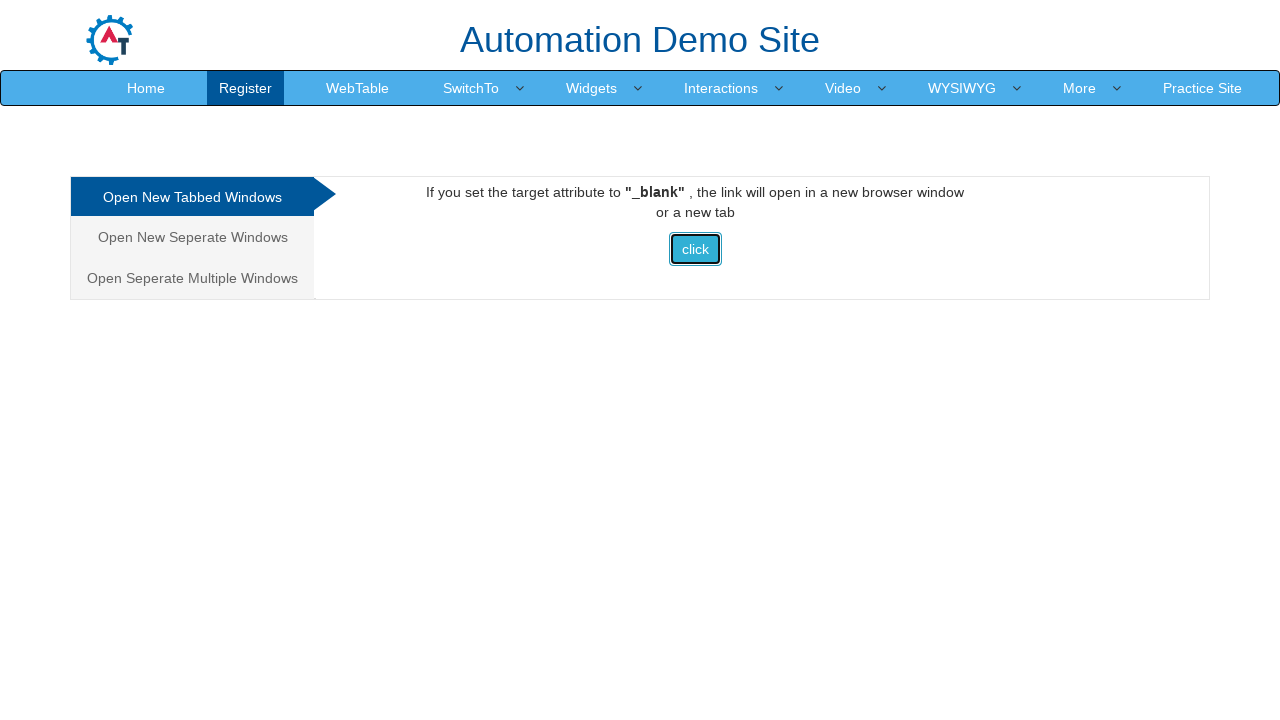

Switched back to original page/window
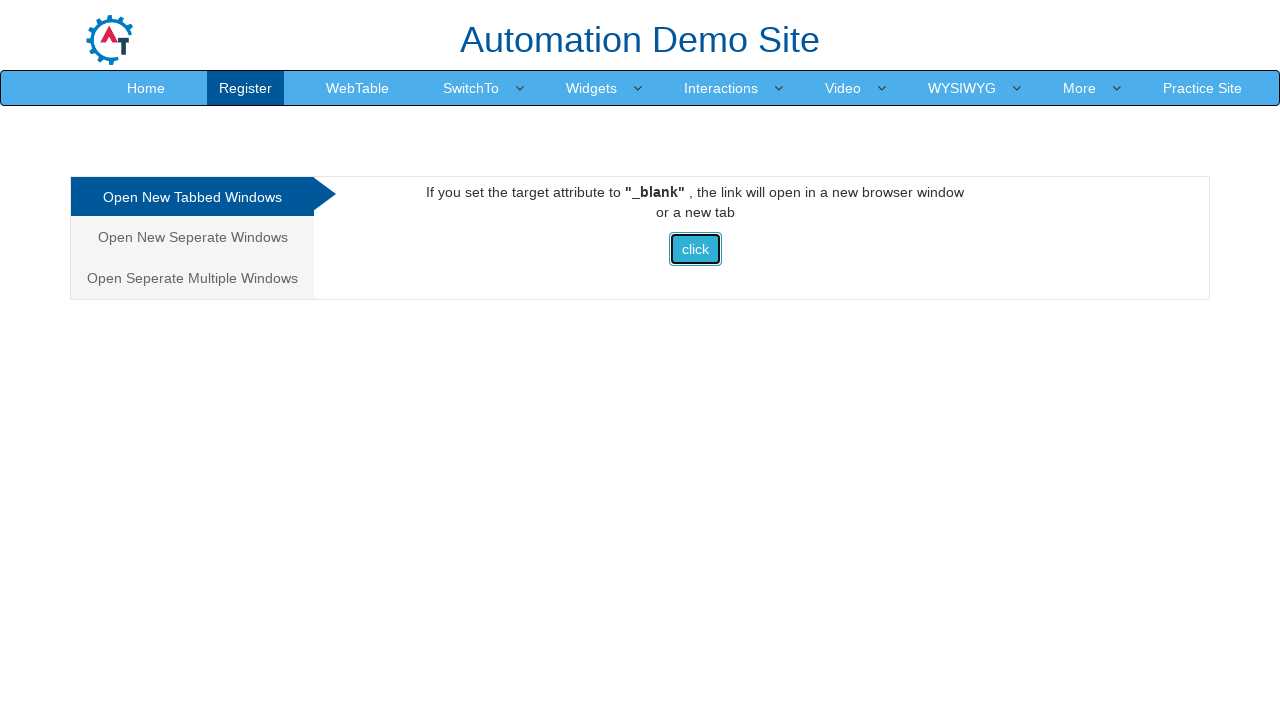

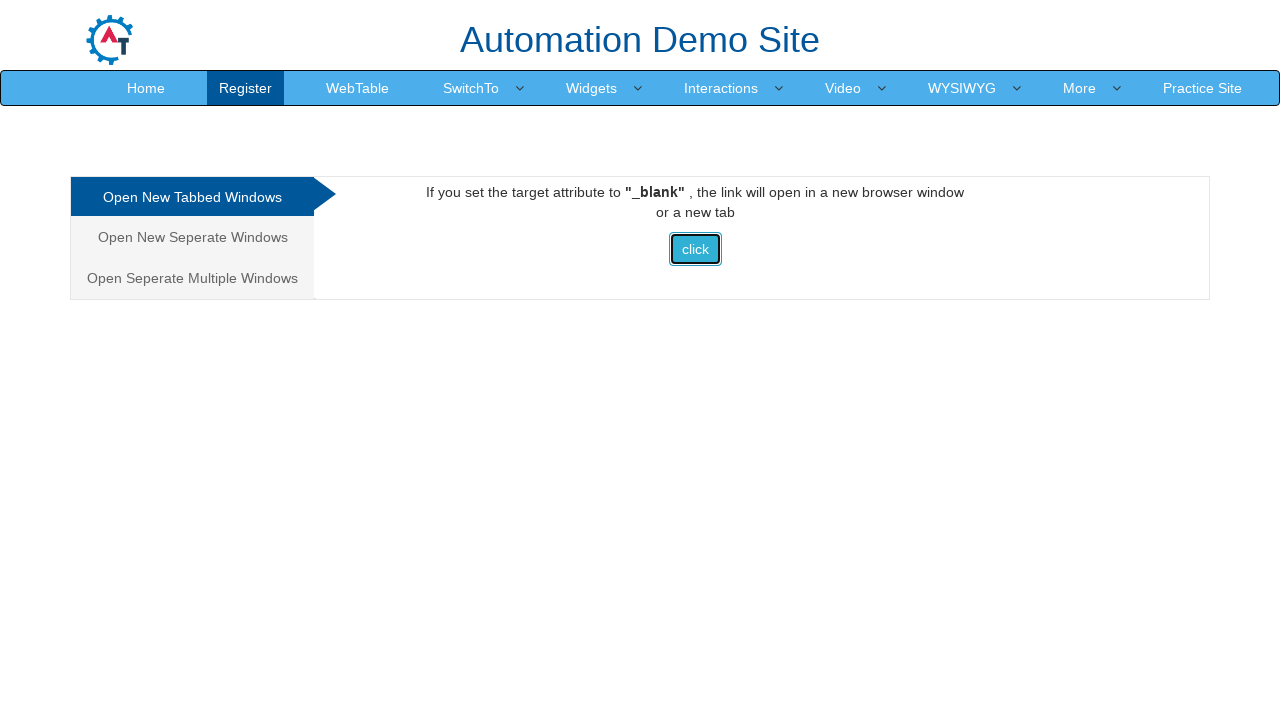